Tests the kids counter functionality by incrementing and decrementing the number of children

Starting URL: https://ancabota09.wixsite.com/intern

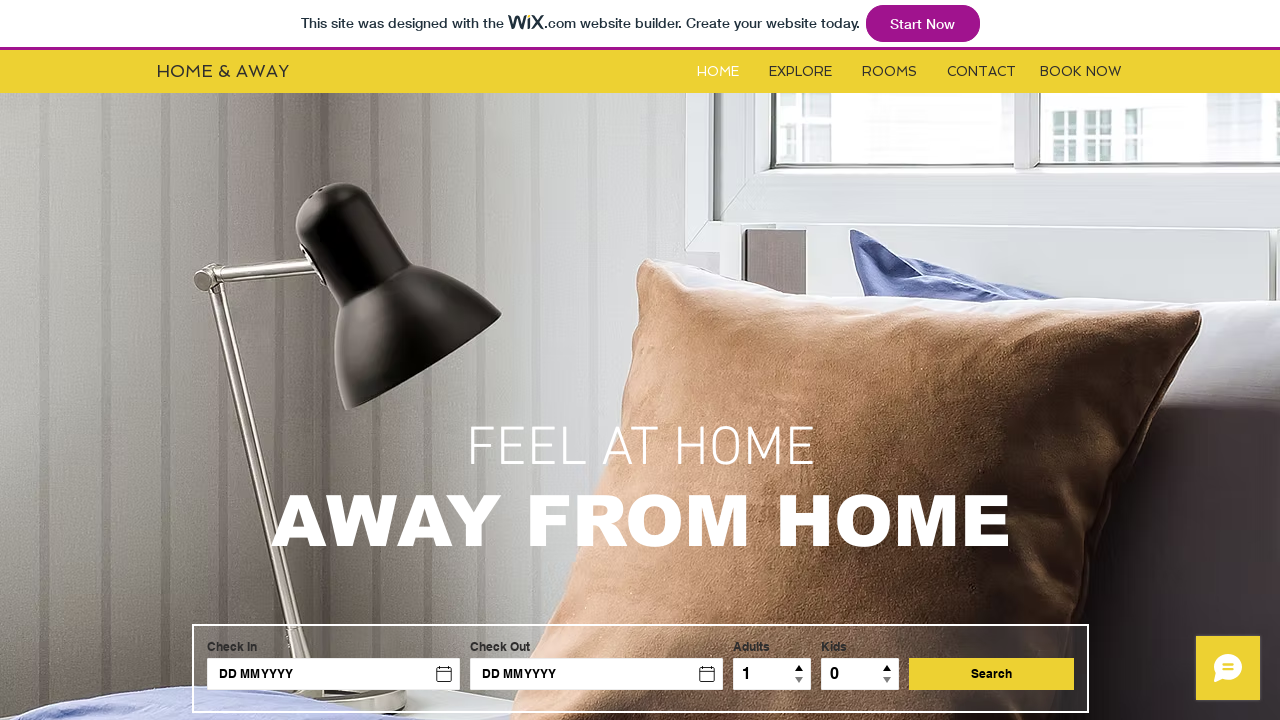

Clicked on Rooms button at (890, 72) on #i6kl732v2label
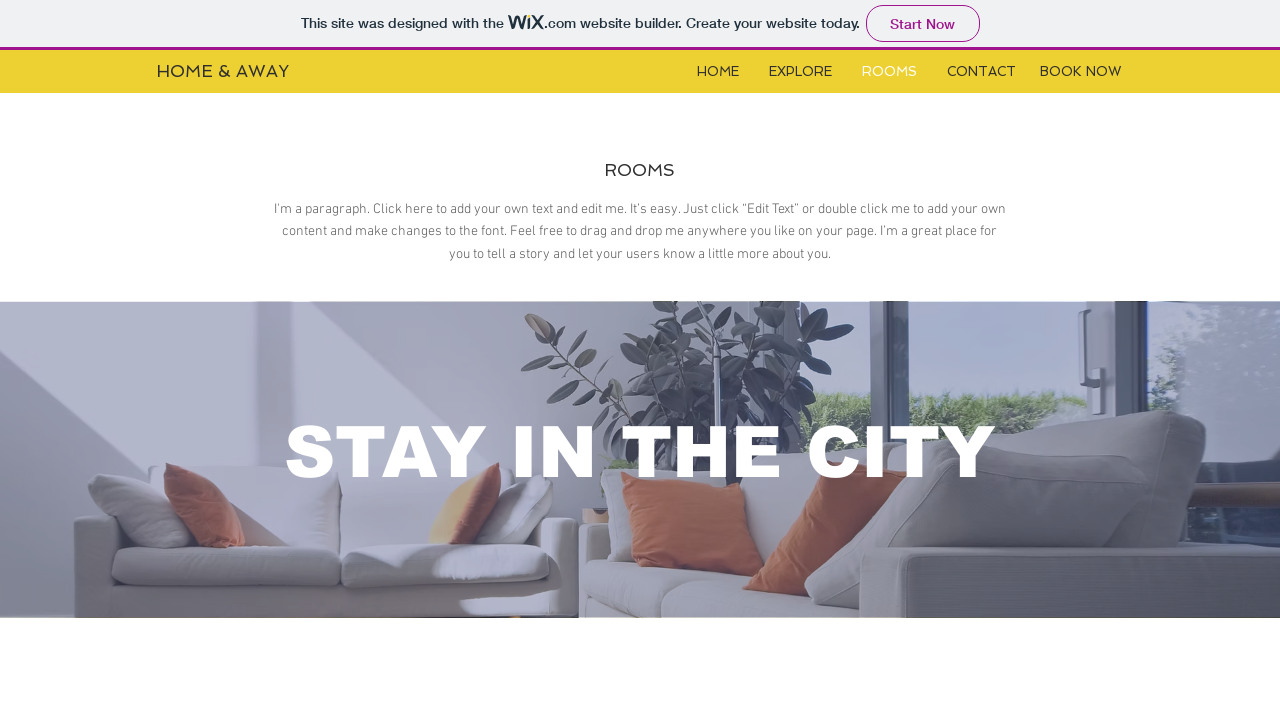

Located and switched to iframe
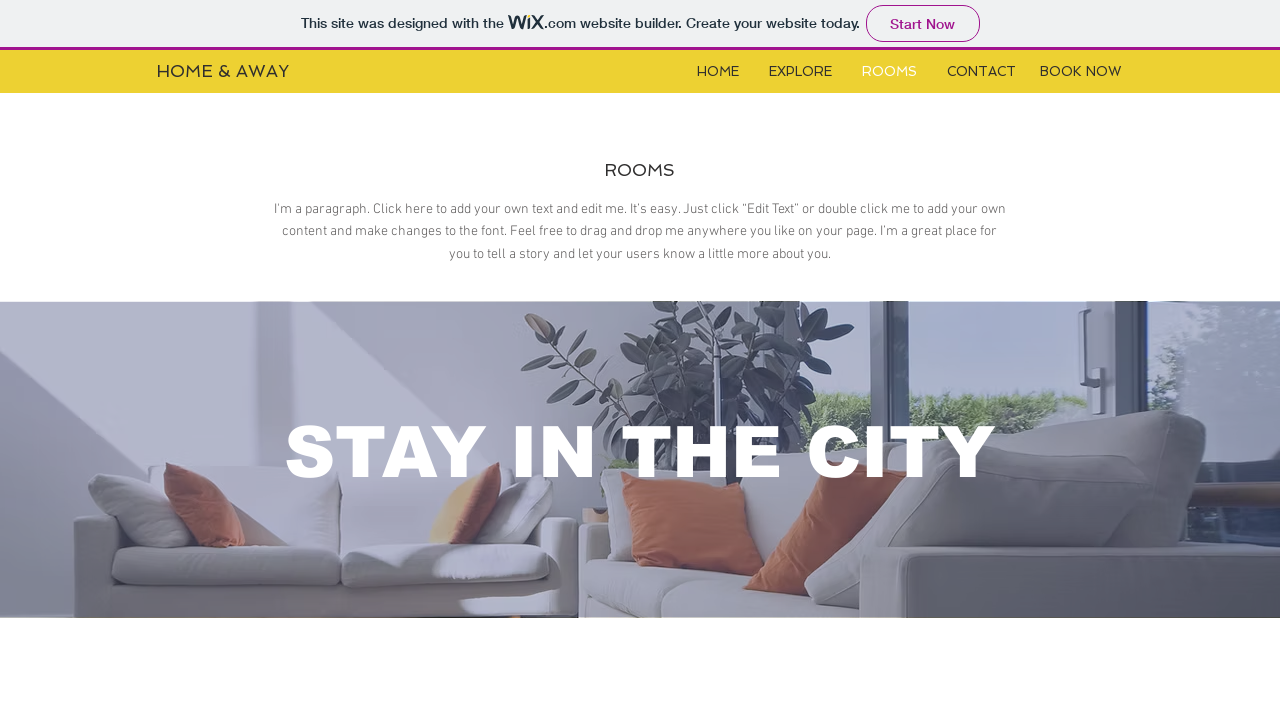

Attempted to decrement kids counter (should stay at 0) at (351, 362) on .nKphmK >> nth=0 >> internal:control=enter-frame >> xpath=//*[@id="children"]/a[
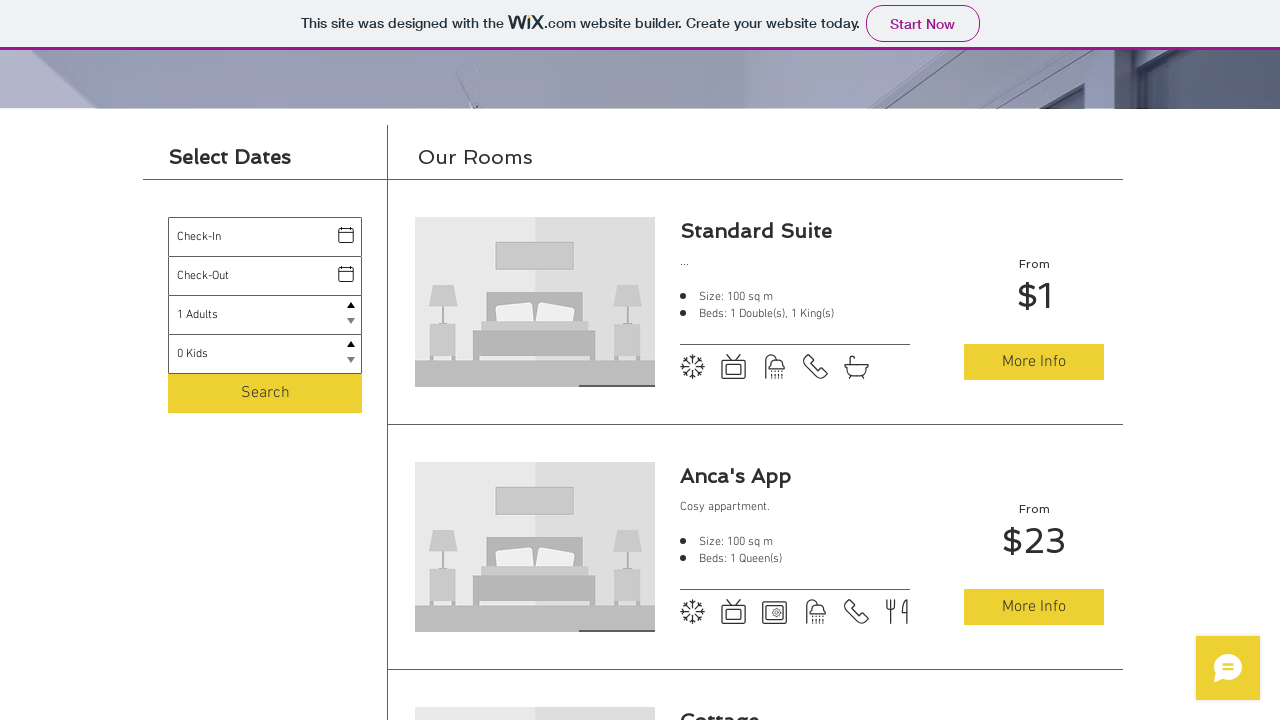

Incremented kids counter (iteration 1 of 2) at (351, 343) on .nKphmK >> nth=0 >> internal:control=enter-frame >> xpath=//*[@id="children"]/a[
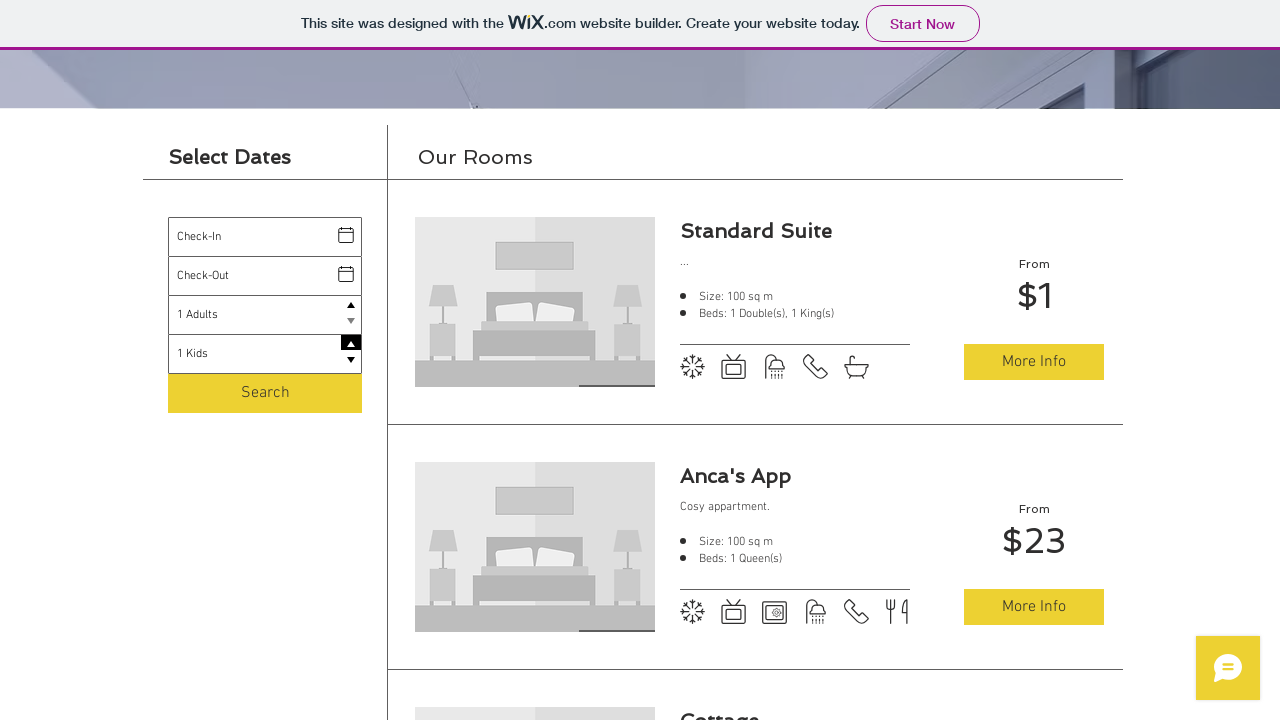

Incremented kids counter (iteration 2 of 2) at (351, 343) on .nKphmK >> nth=0 >> internal:control=enter-frame >> xpath=//*[@id="children"]/a[
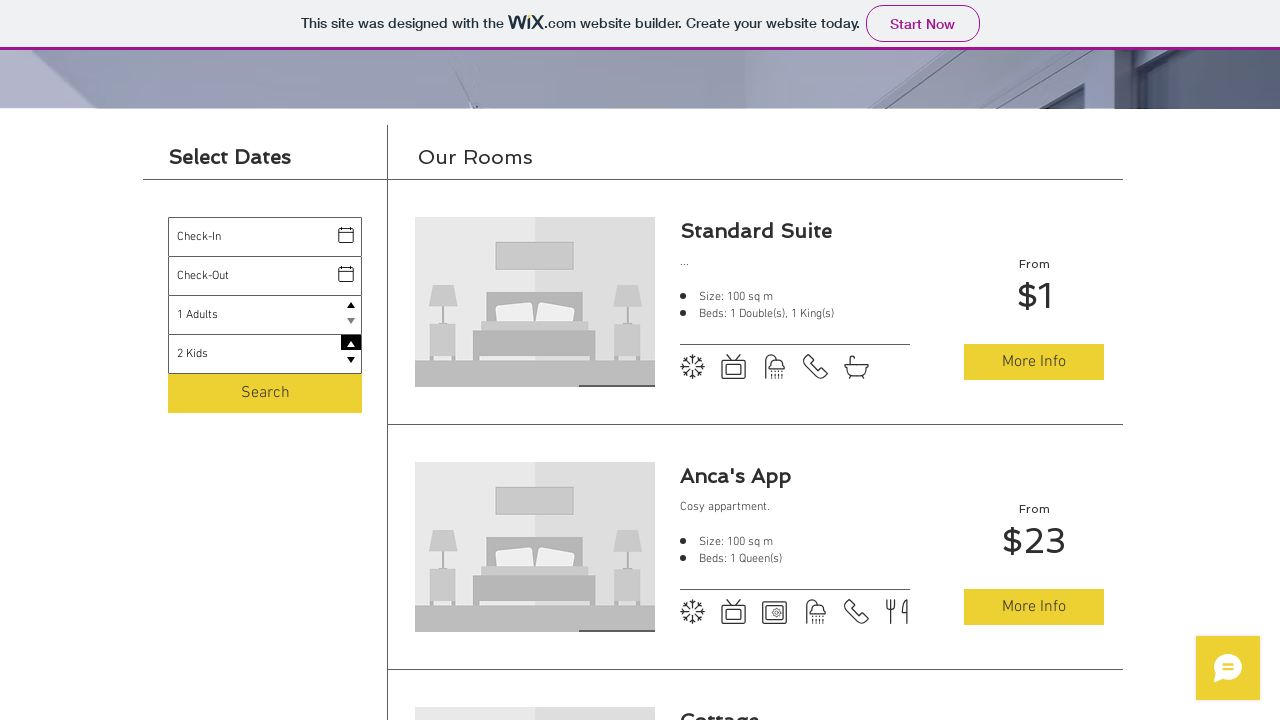

Decremented kids counter once at (351, 362) on .nKphmK >> nth=0 >> internal:control=enter-frame >> xpath=//*[@id="children"]/a[
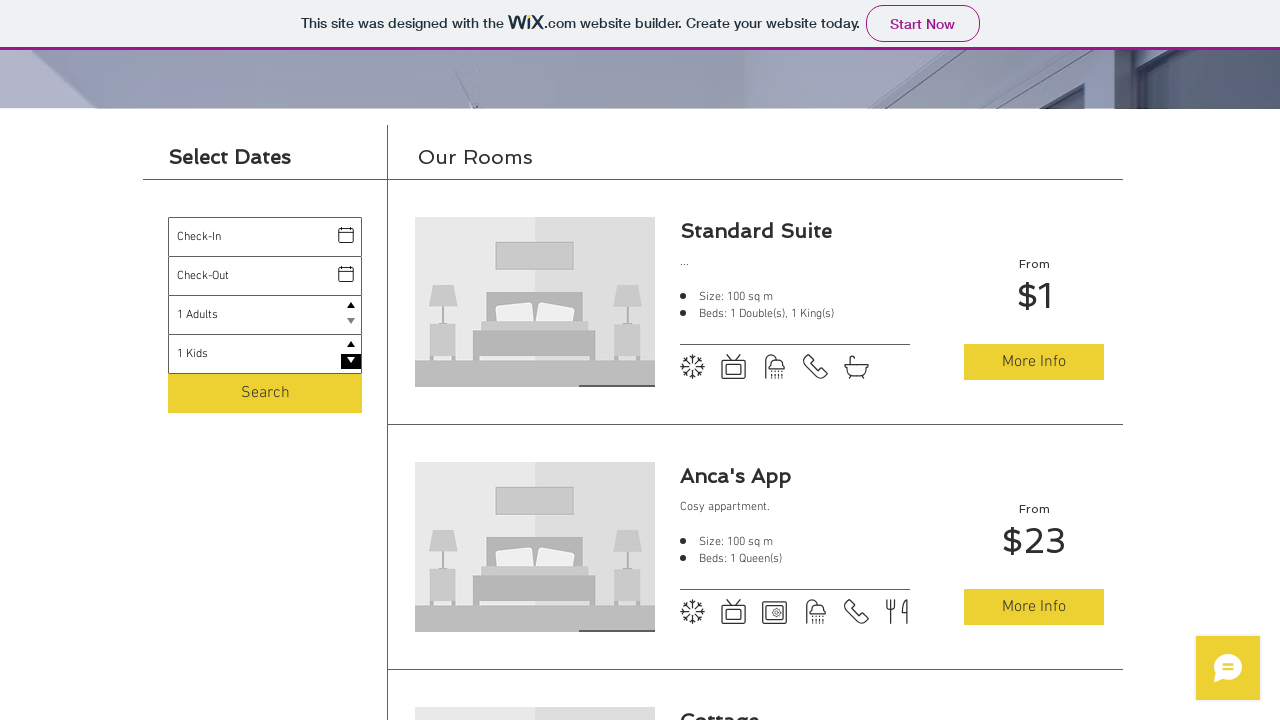

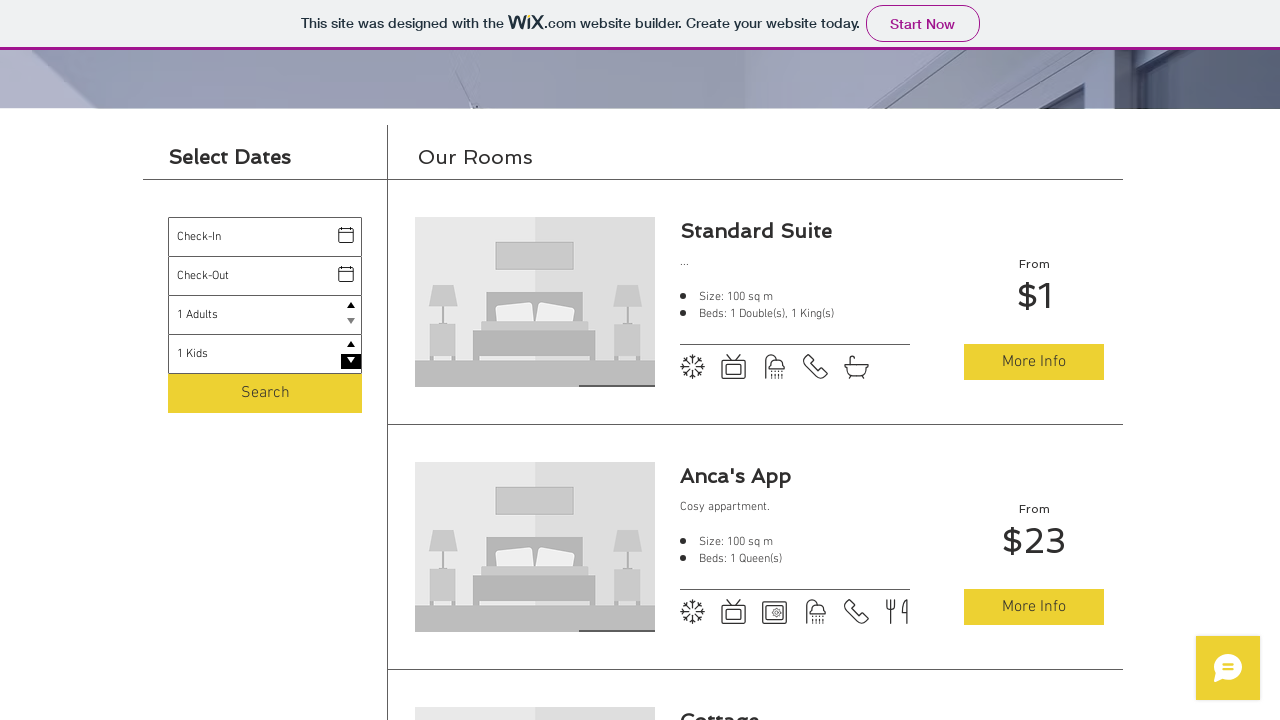